Navigates to DuckDuckGo homepage and verifies the page loads by checking the title

Starting URL: https://duckduckgo.com/

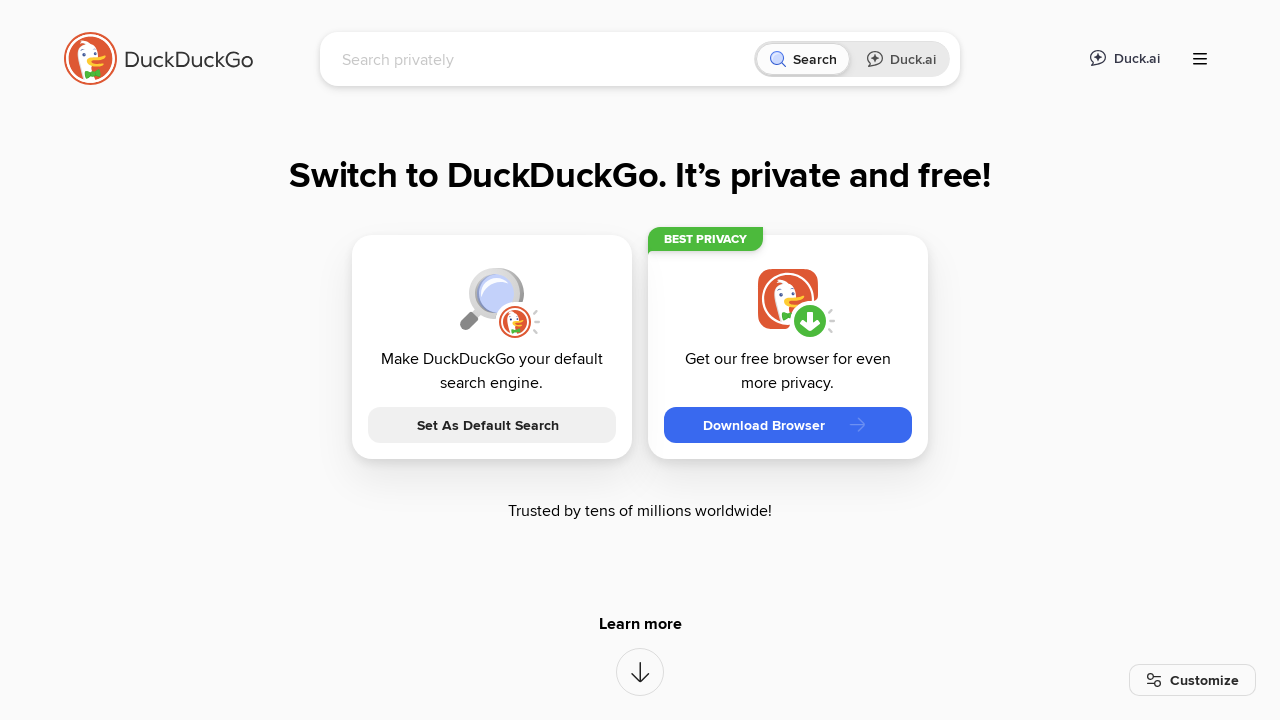

Navigated to DuckDuckGo homepage
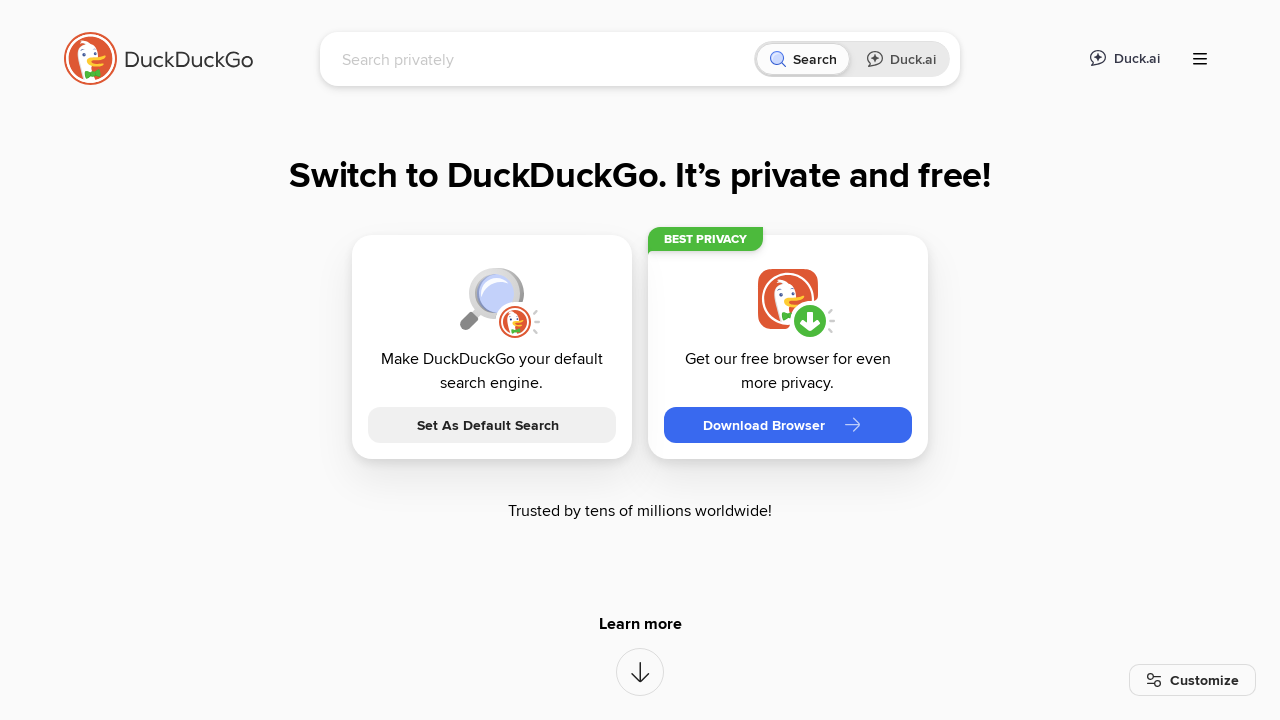

Page loaded (domcontentloaded event fired)
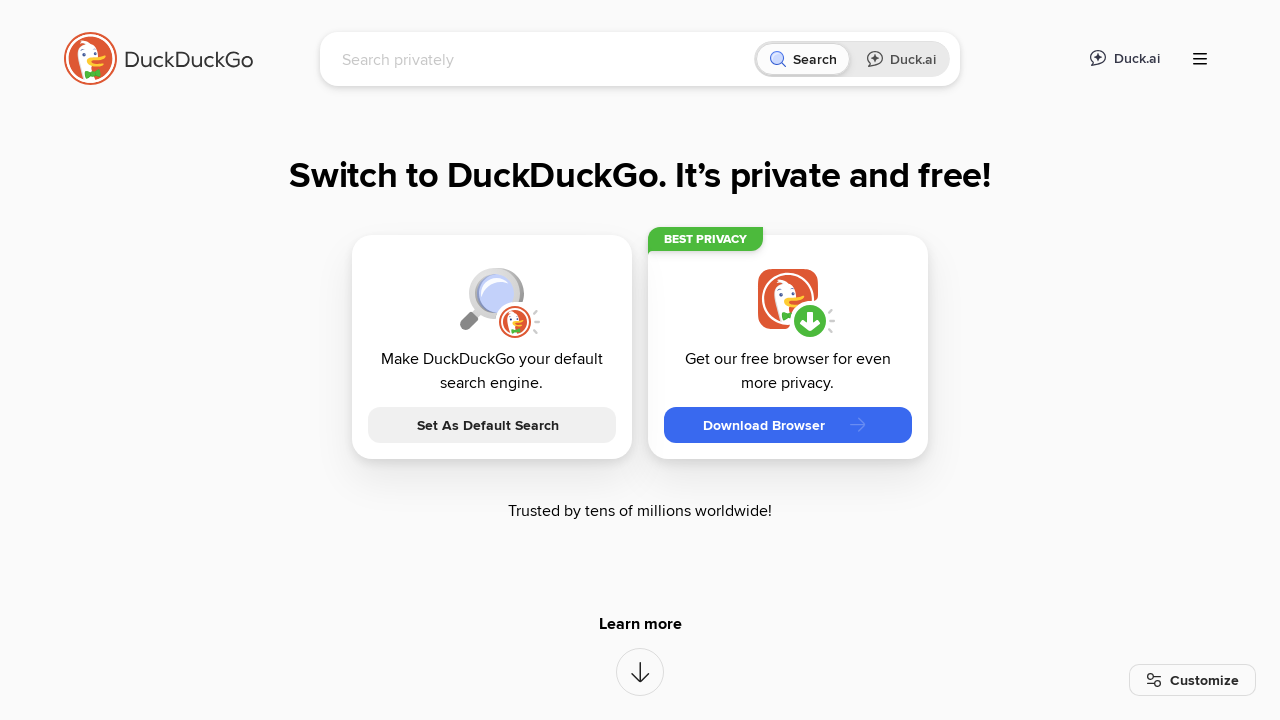

Retrieved page title: 'DuckDuckGo - Protection. Privacy. Peace of mind.'
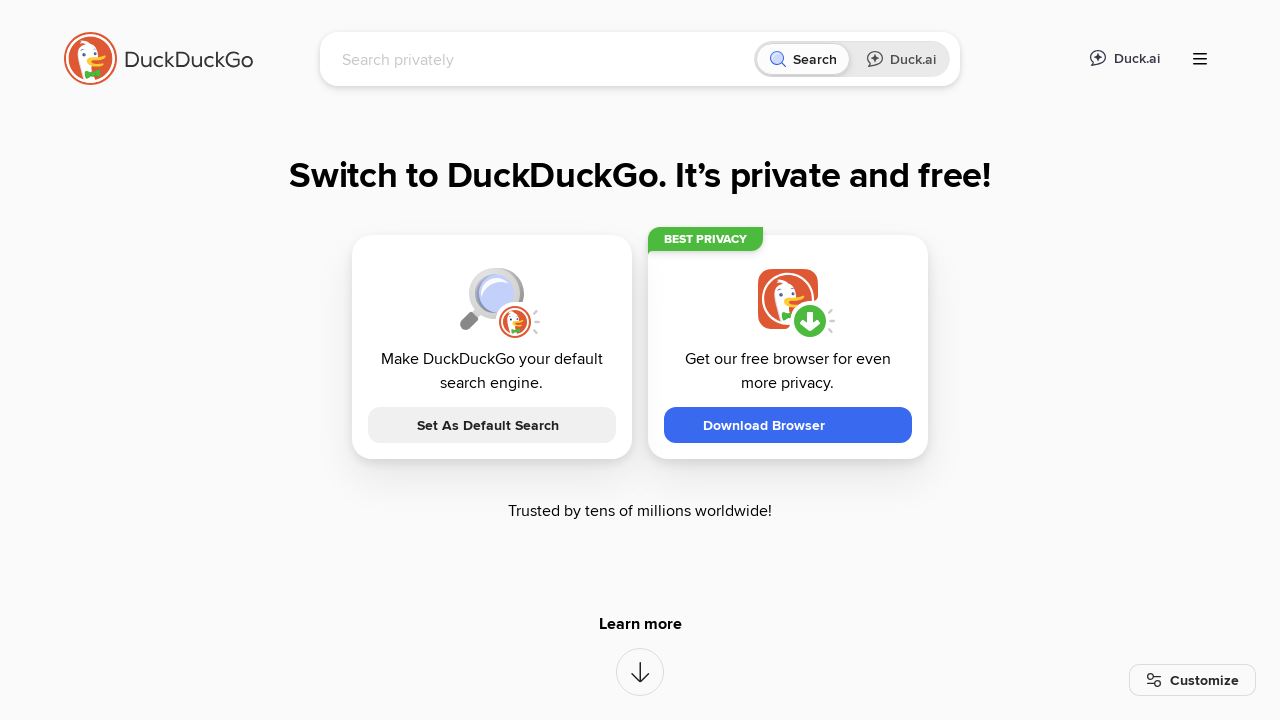

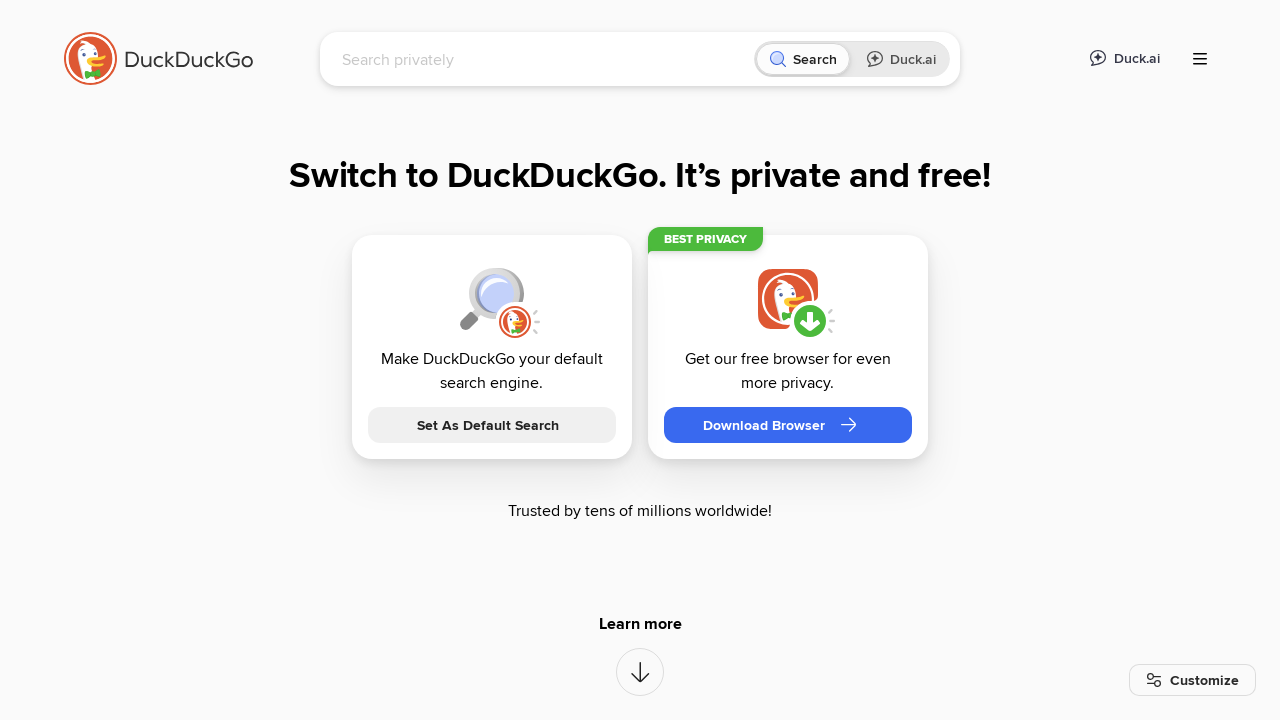